Tests DuckDuckGo search functionality by entering "selenium" as a search query and submitting the search

Starting URL: https://duckduckgo.com/

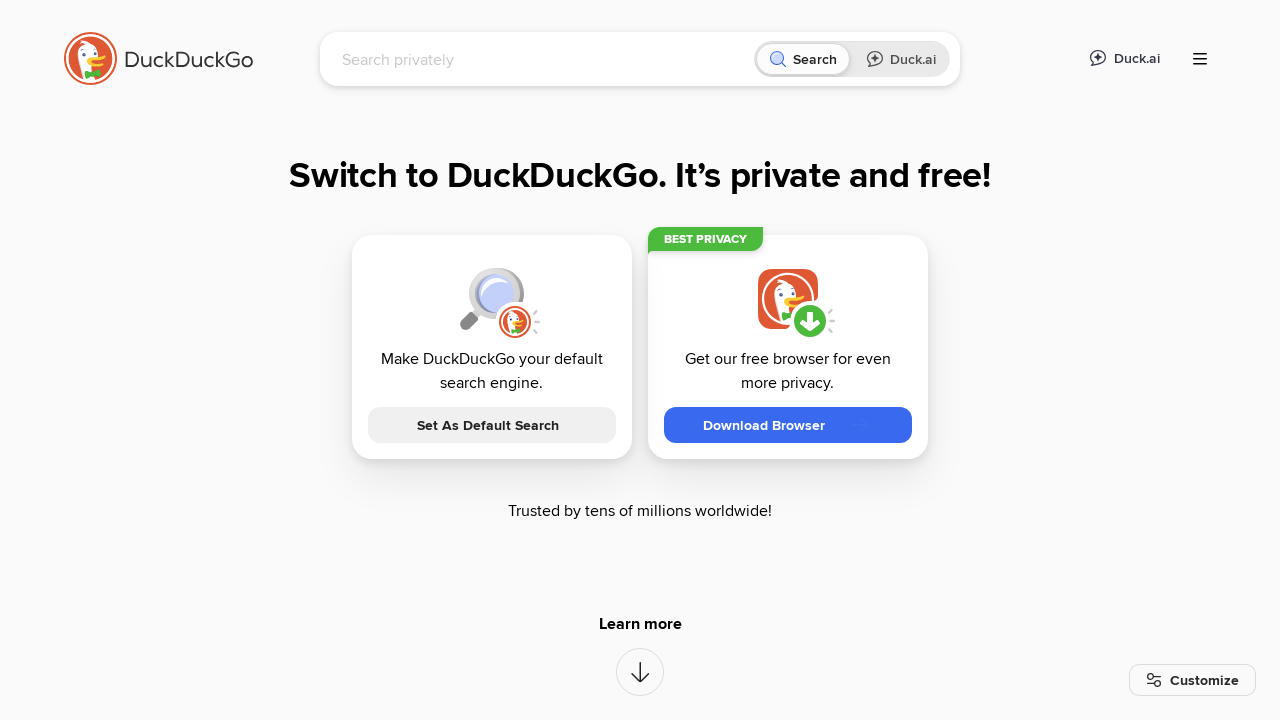

Filled search box with 'selenium' on #searchbox_input
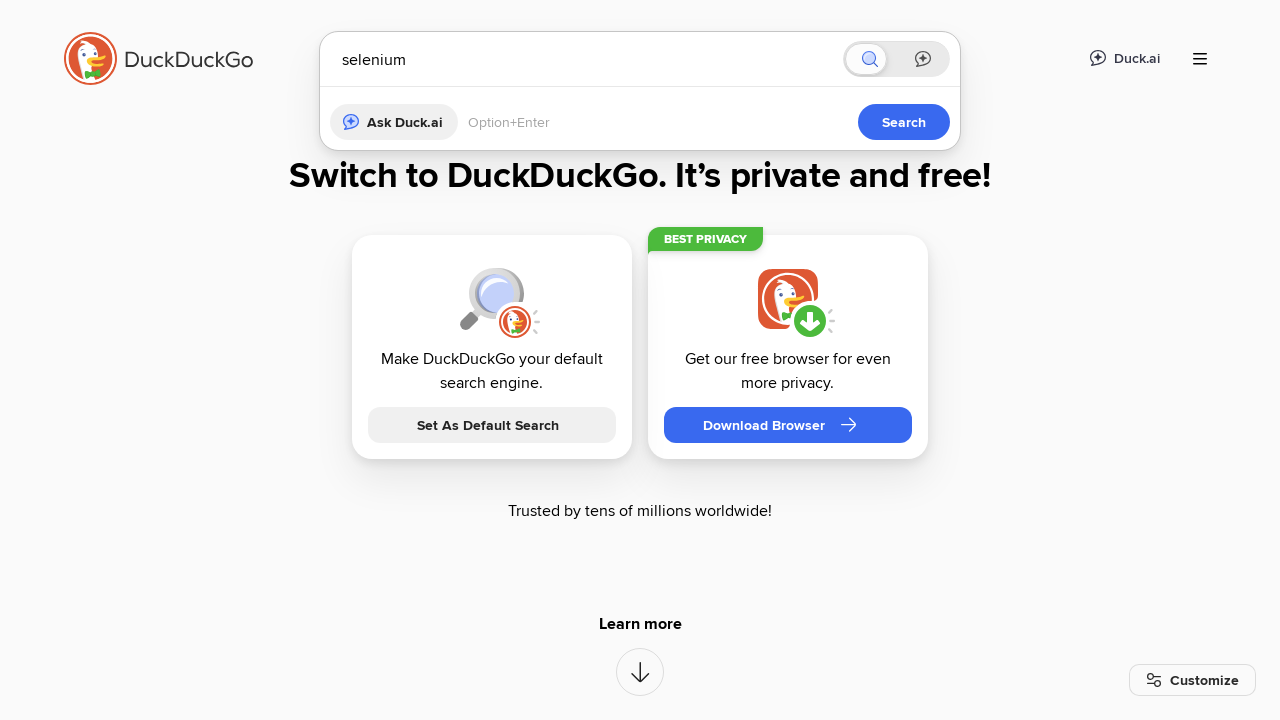

Pressed Enter to submit search query on #searchbox_input
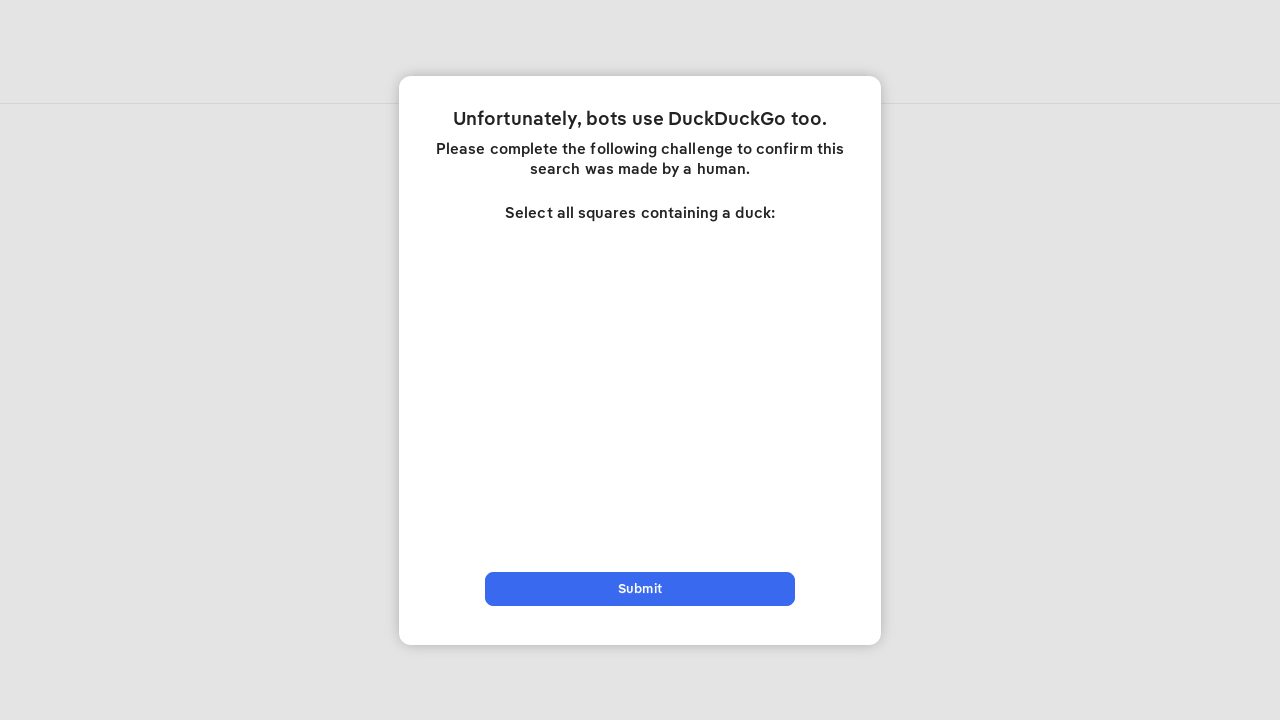

Search results loaded and network idle
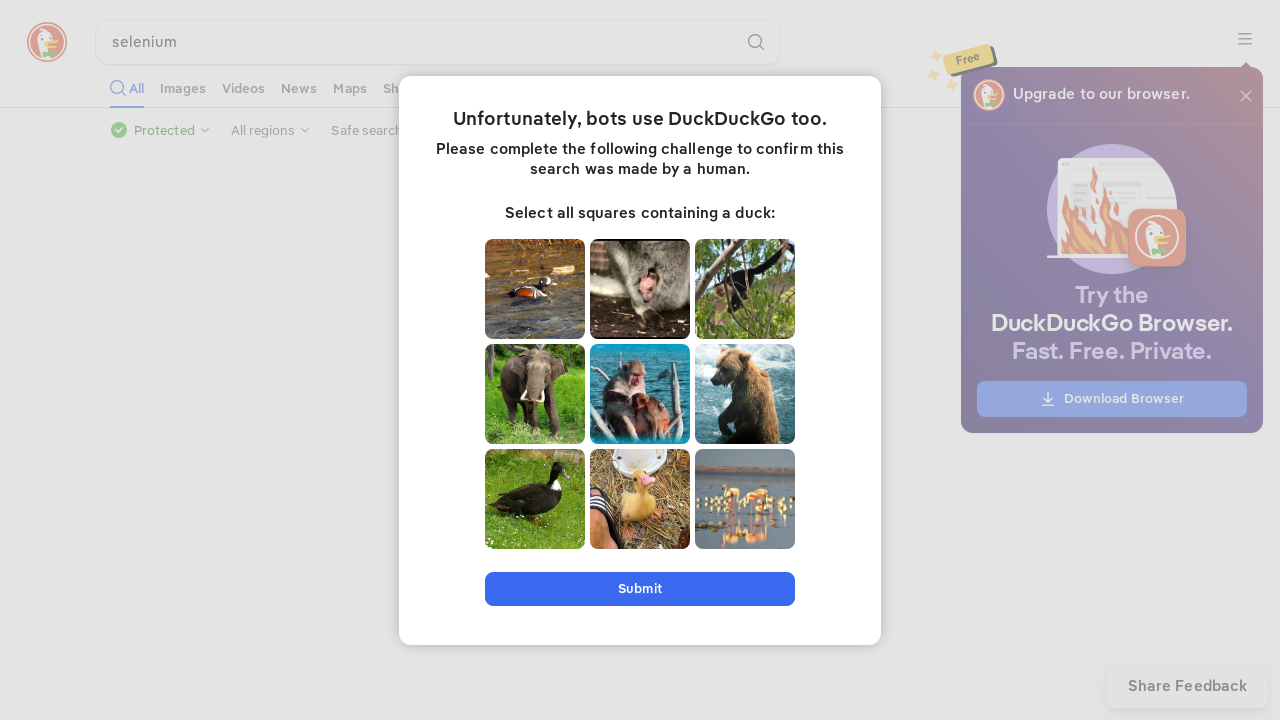

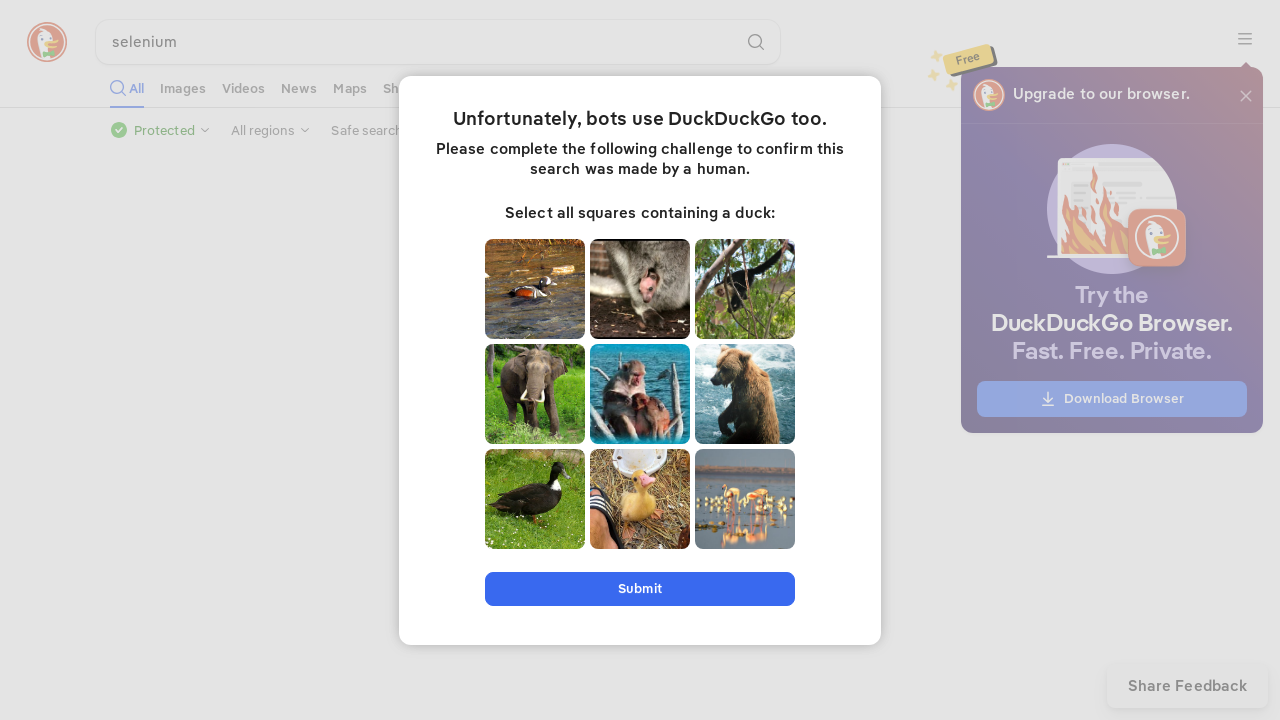